Tests iframe interaction by switching to iframe and filling a text field inside it

Starting URL: https://antoniotrindade.com.br/treinoautomacao/elementsweb.html

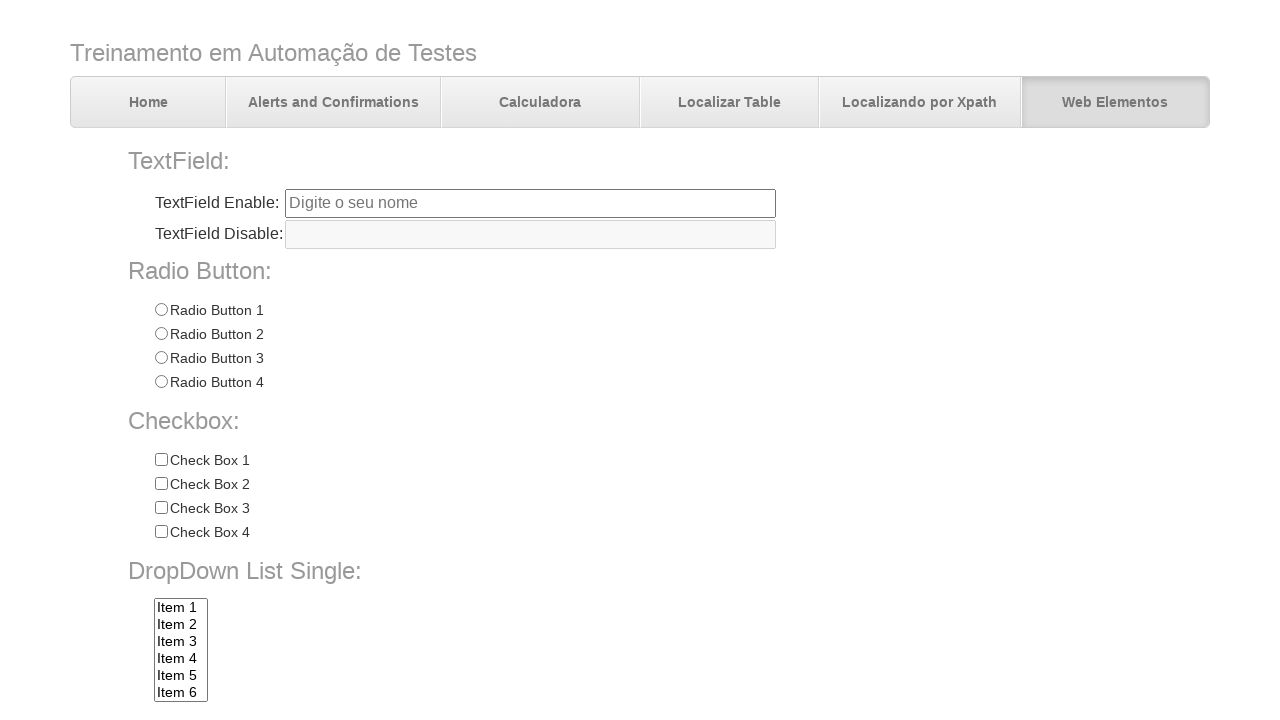

Navigated to test page
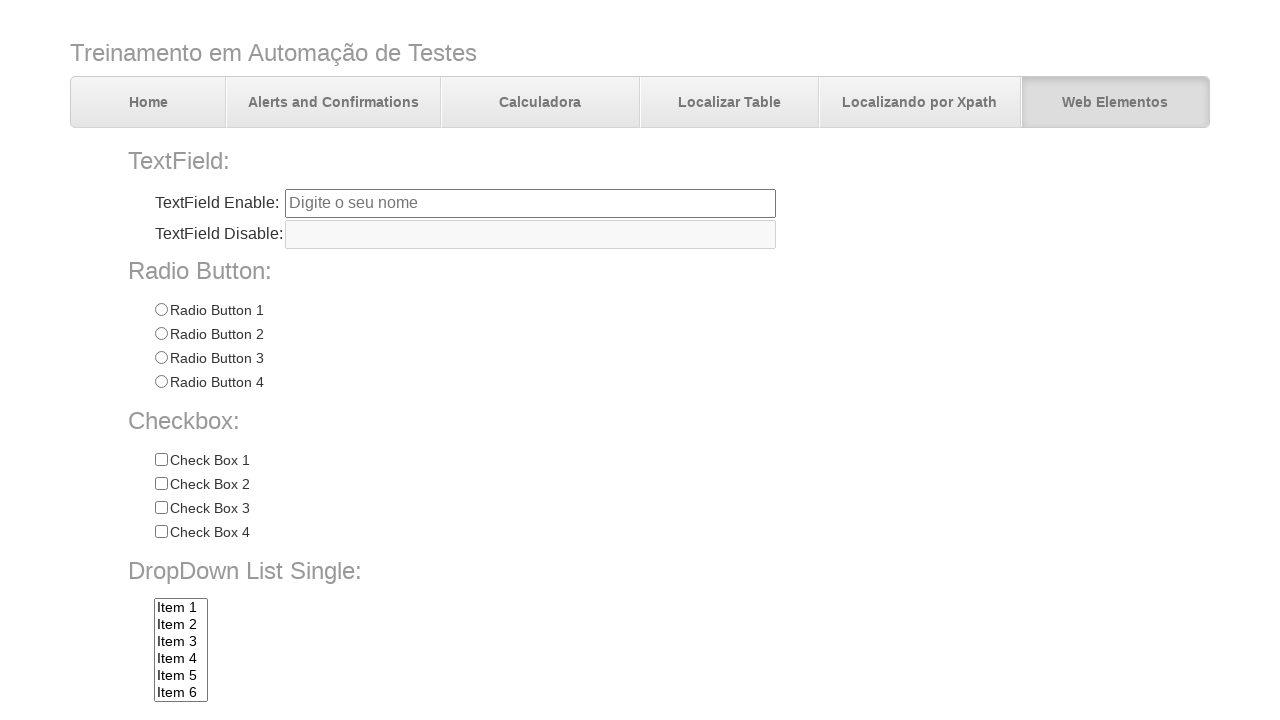

Located iframe with name 'frame1'
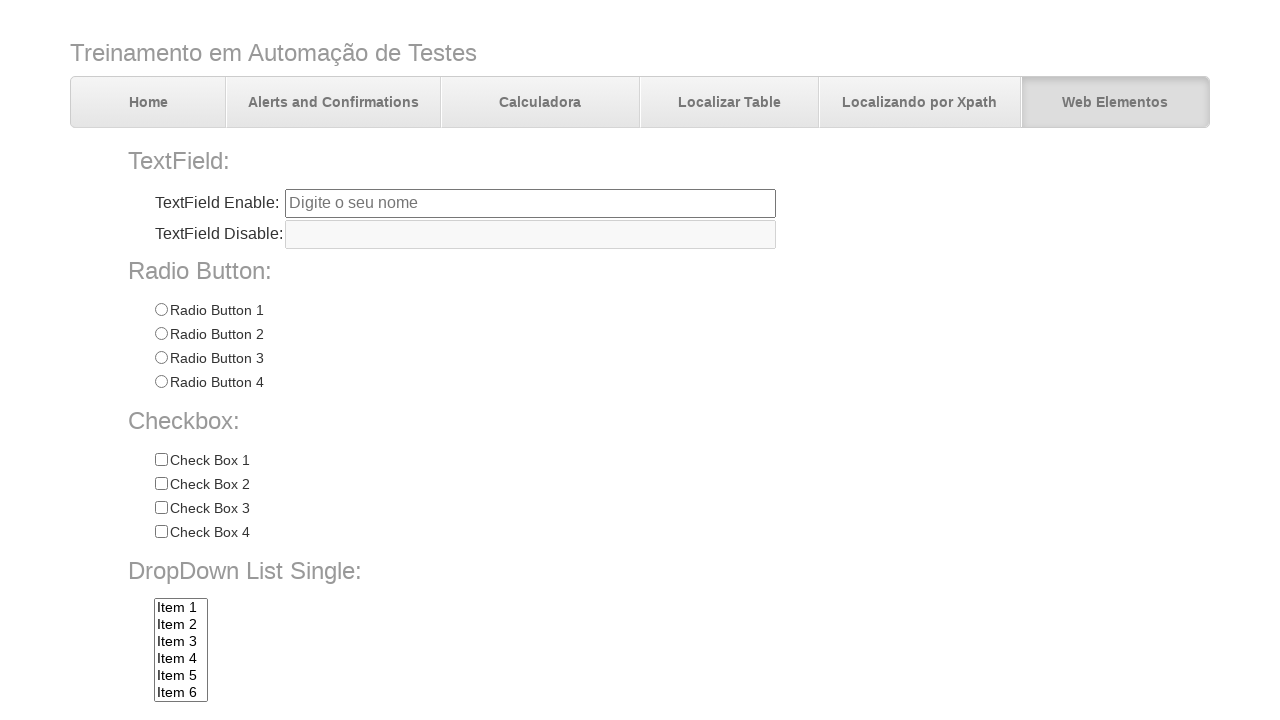

Filled text field inside iframe with 'Automação de testes com WebDriver' on #tfiframe
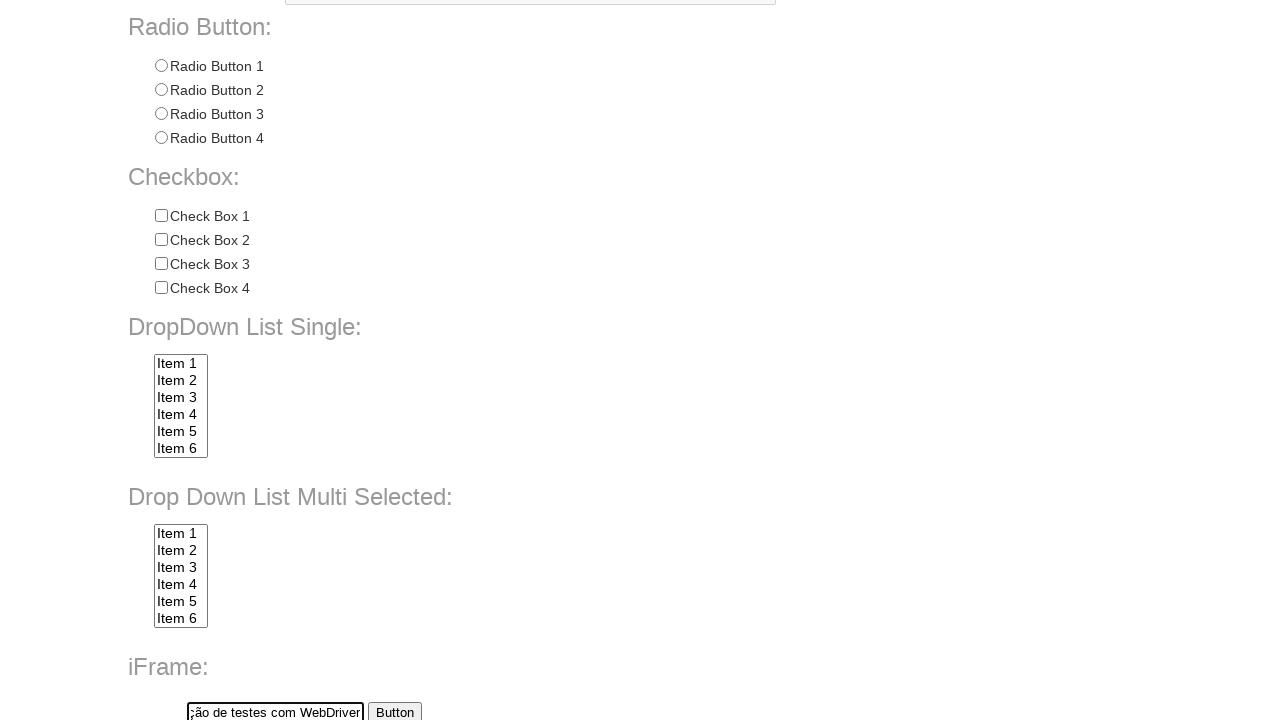

Verified text field value matches expected input
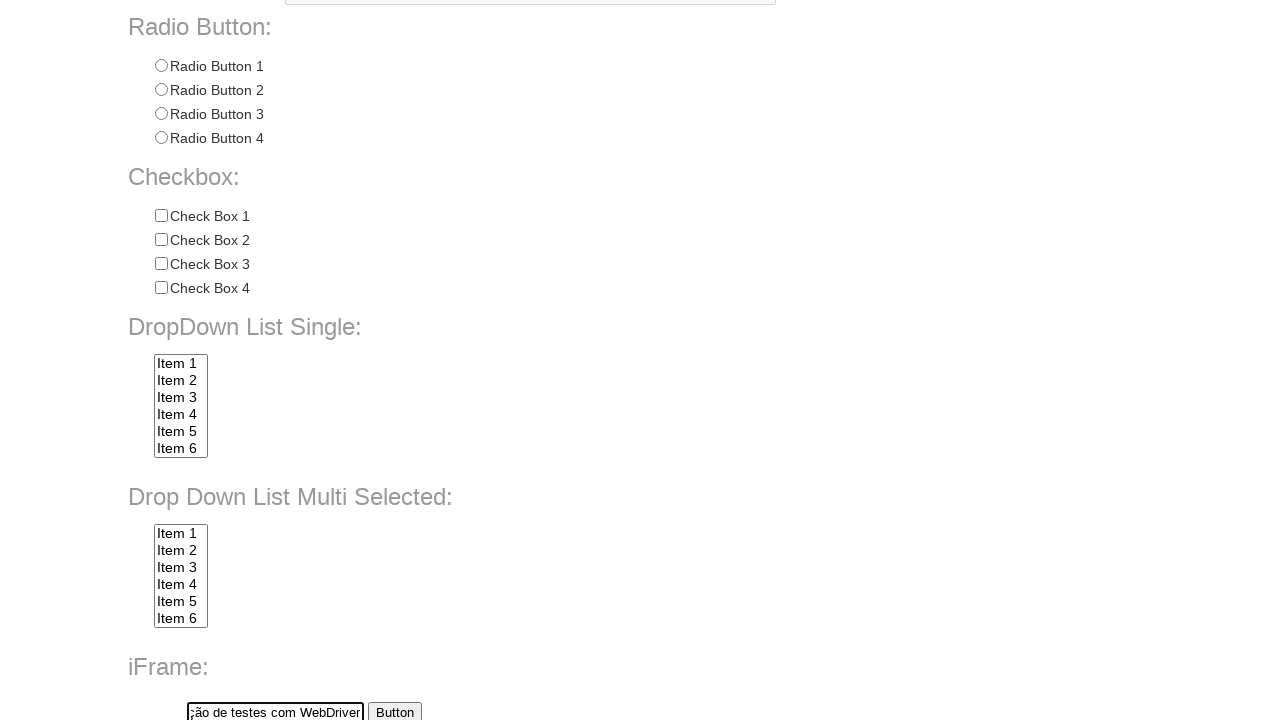

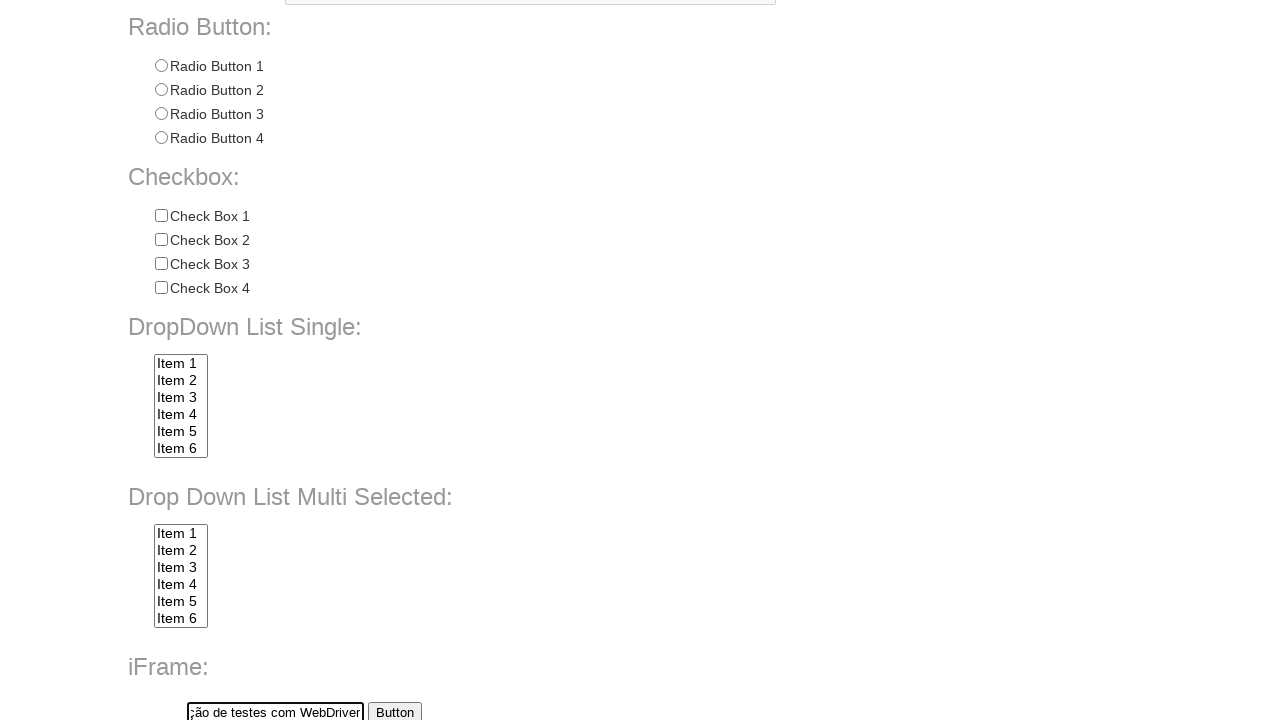